Tests a demo banking application by selecting a demo customer, making a deposit of 1000, withdrawing 900, viewing transactions, and resetting the transaction history.

Starting URL: https://www.globalsqa.com/angularJs-protractor/BankingProject/#/login

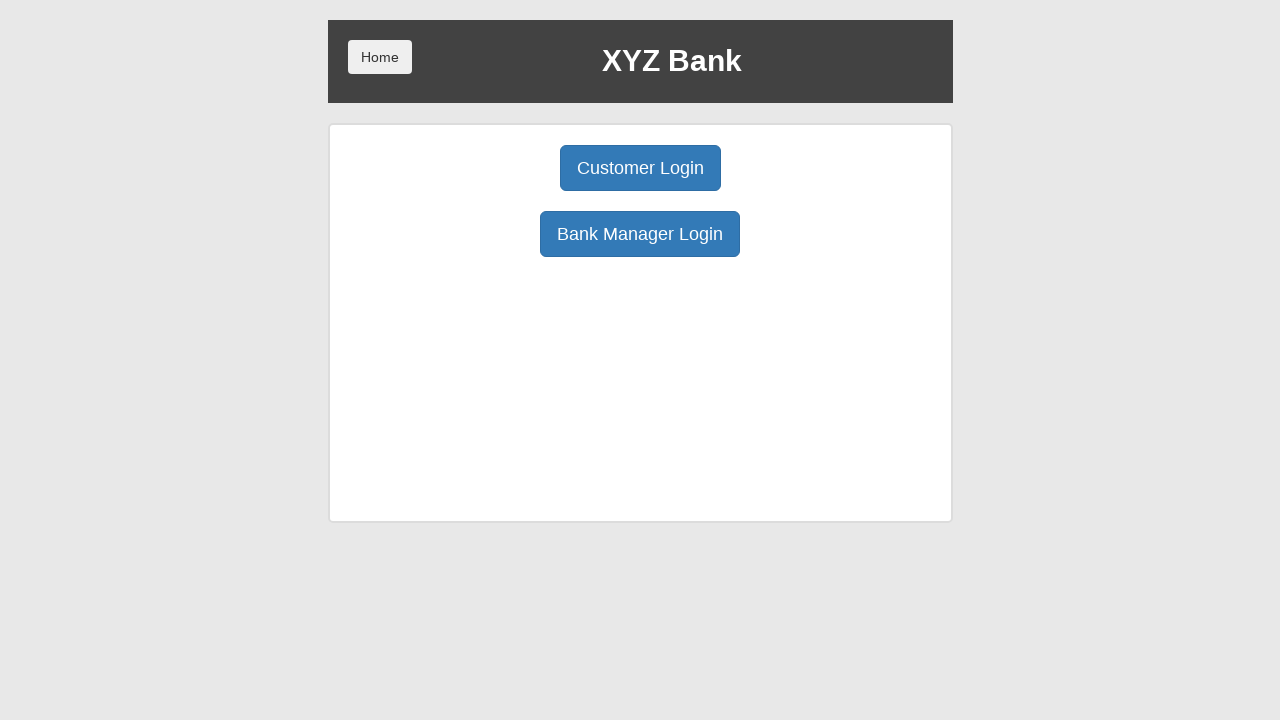

Clicked Customer Login button at (640, 168) on xpath=//button[text()='Customer Login']
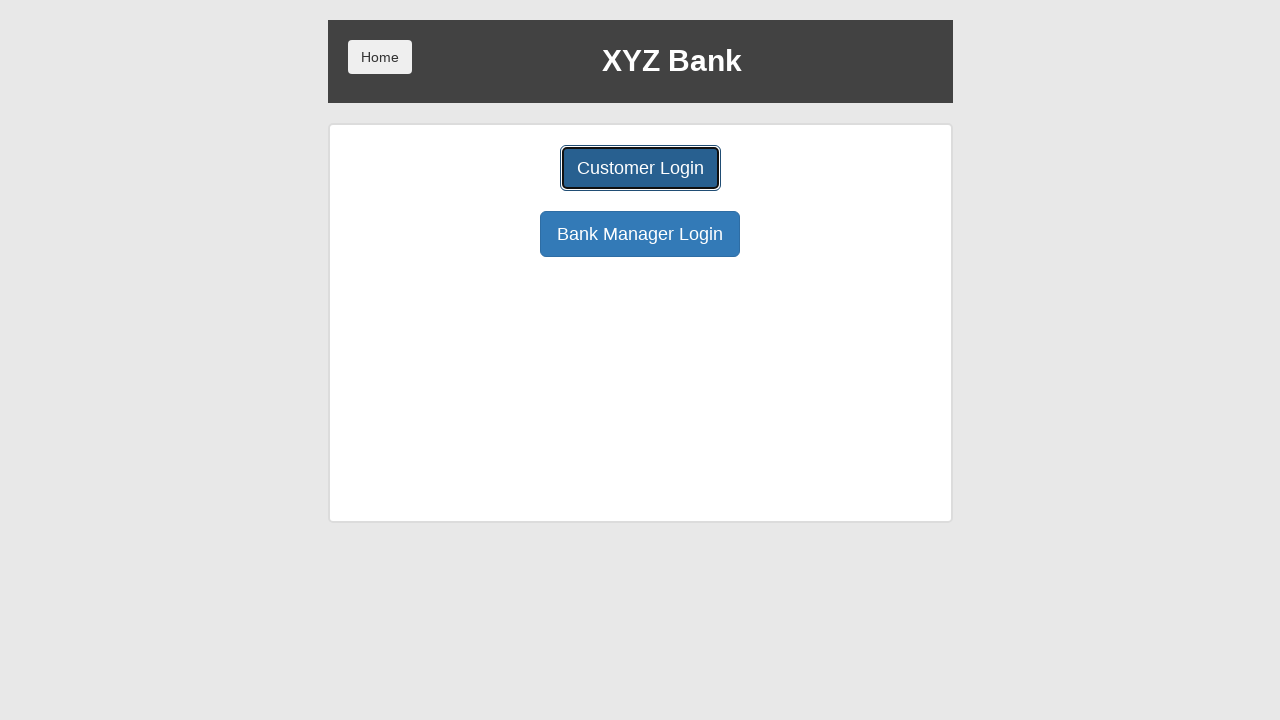

Clicked user select dropdown at (640, 187) on #userSelect
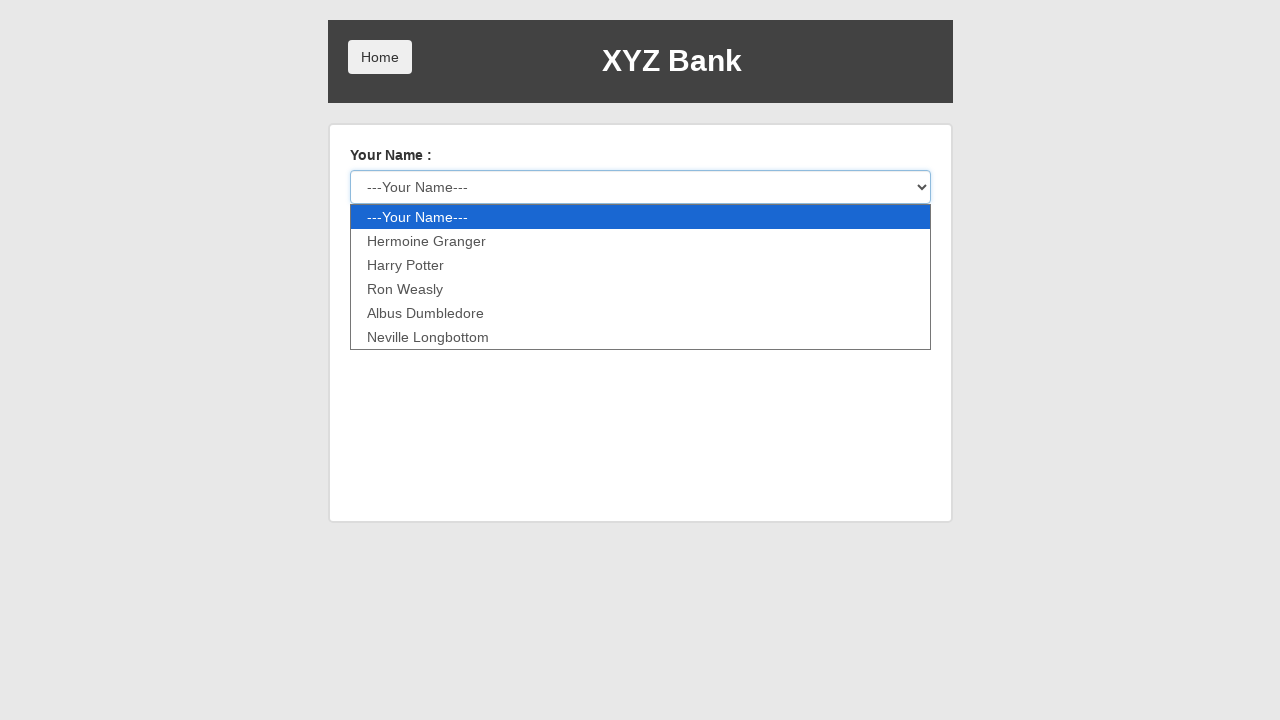

Selected Hermoine Granger from dropdown on #userSelect
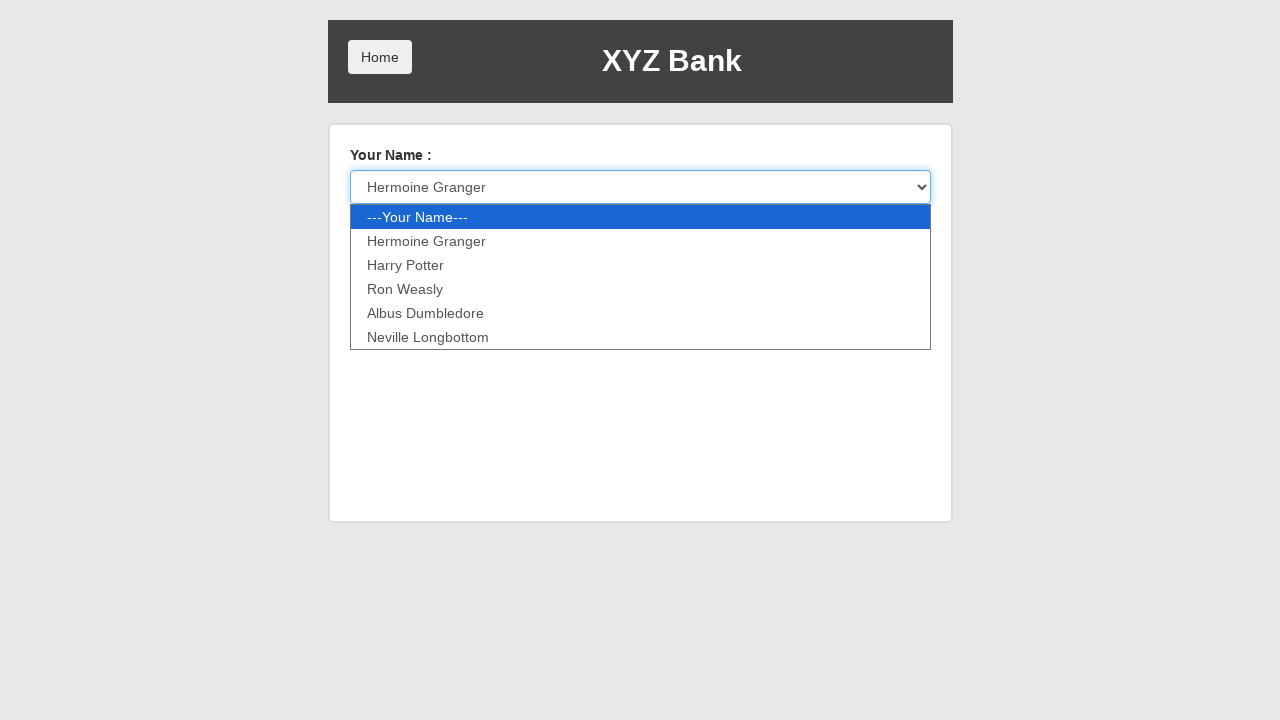

Clicked Login button at (380, 236) on xpath=//button[text()='Login']
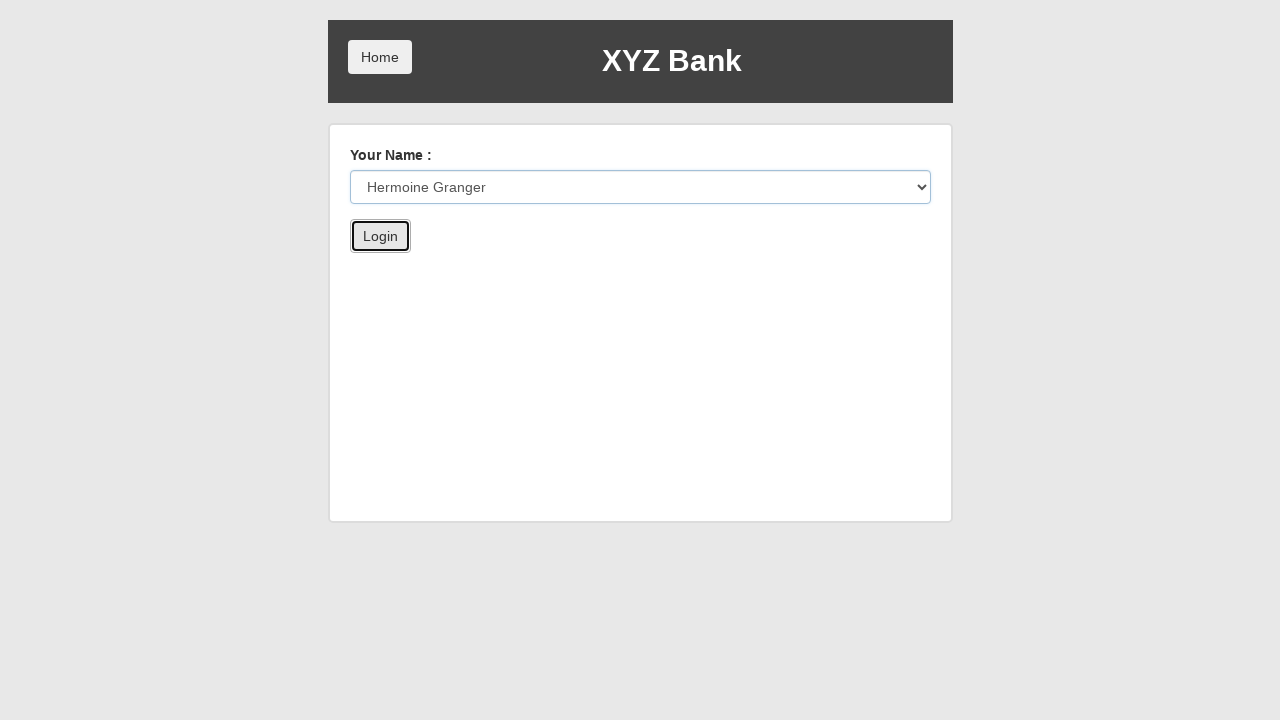

Clicked Deposit button at (652, 264) on xpath=//button[normalize-space()='Deposit']
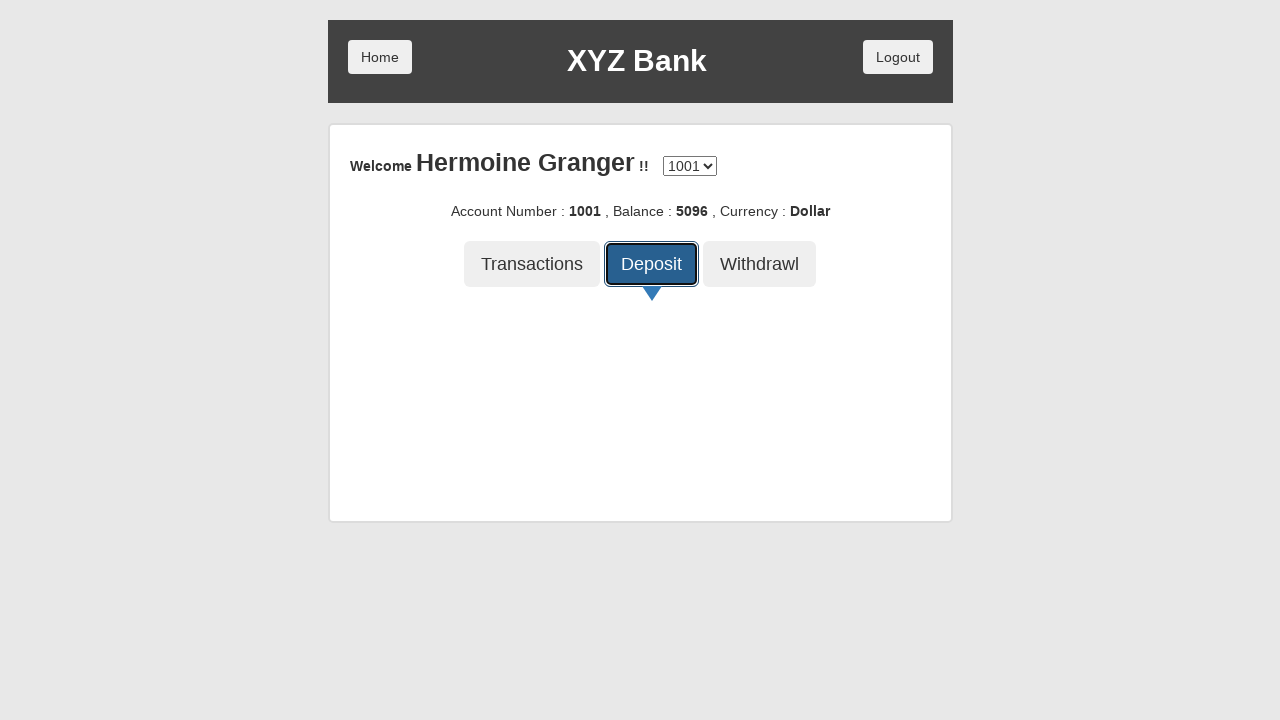

Entered deposit amount of 1000 on input[placeholder='amount']
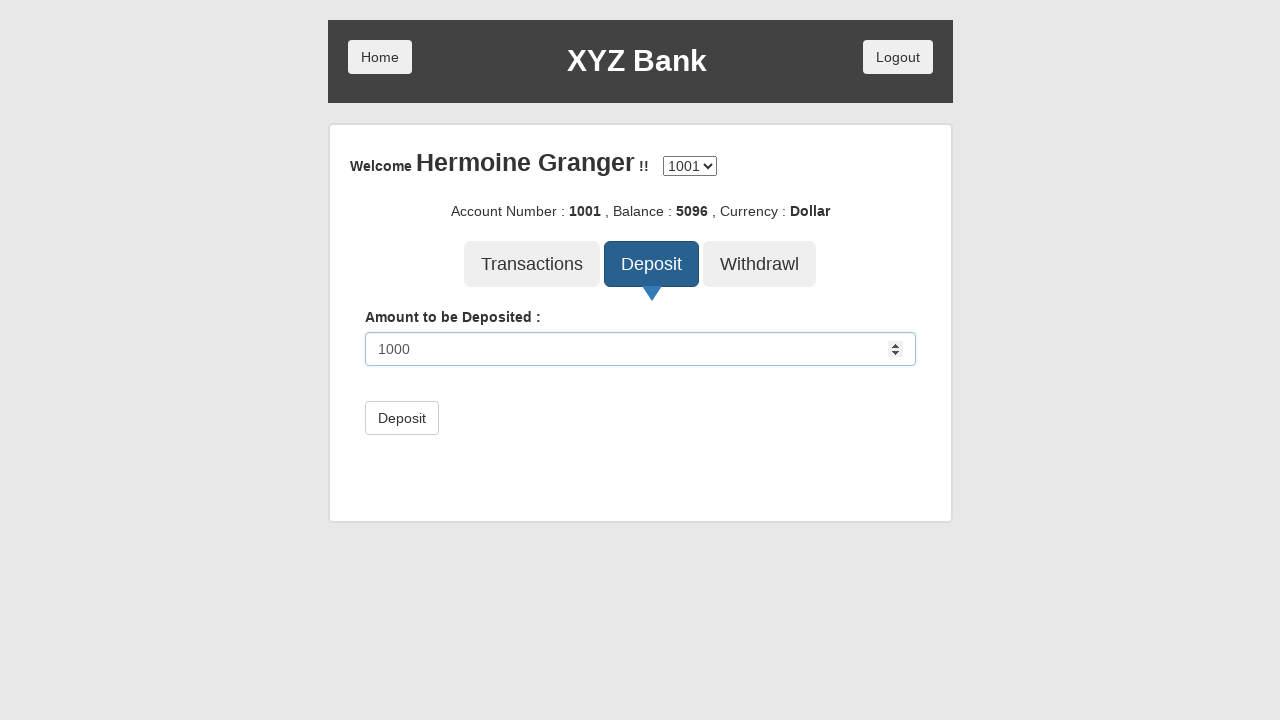

Clicked submit button to complete deposit of 1000 at (402, 418) on button[type='submit']
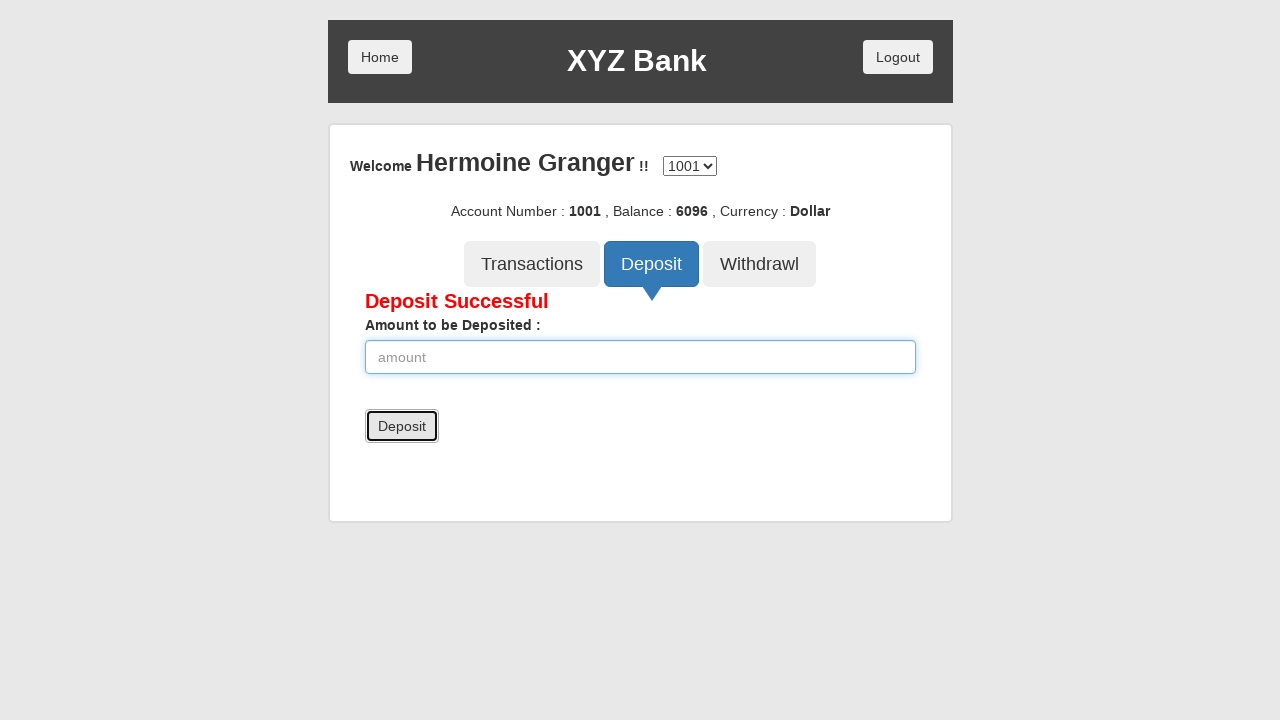

Clicked Withdrawal button at (760, 264) on xpath=//button[normalize-space()='Withdrawl']
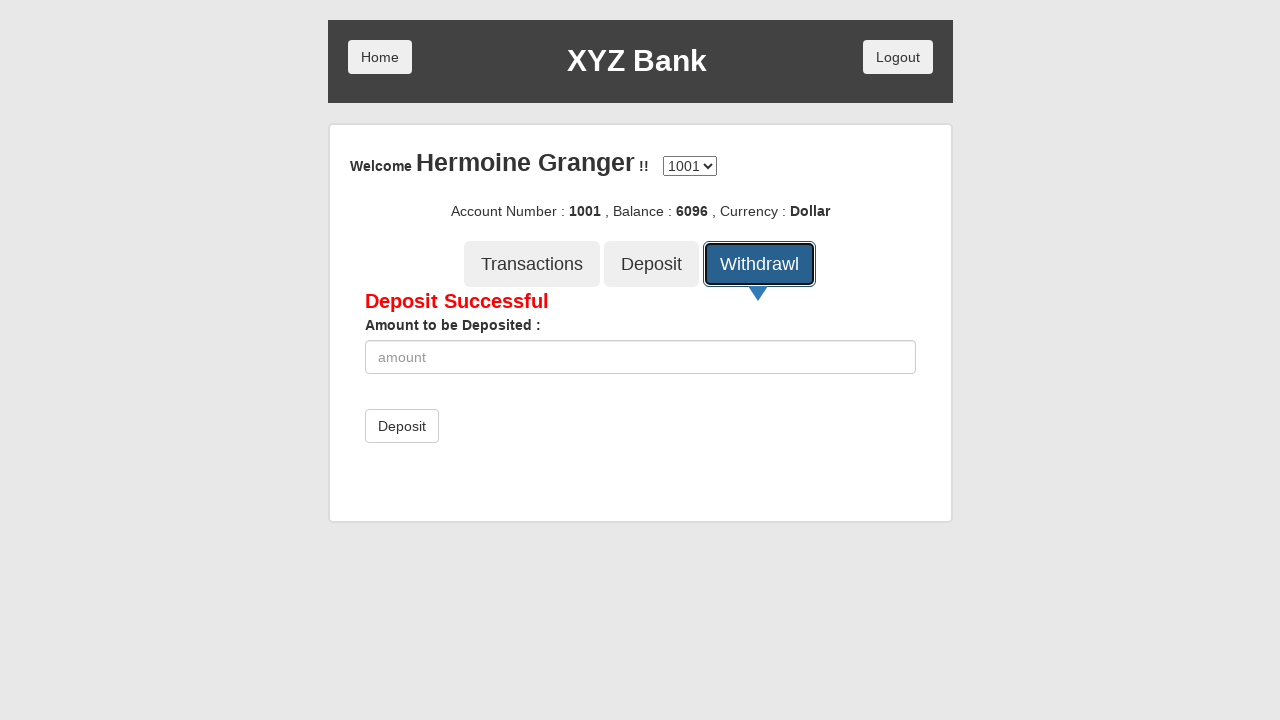

Withdrawal form loaded and amount input field is visible
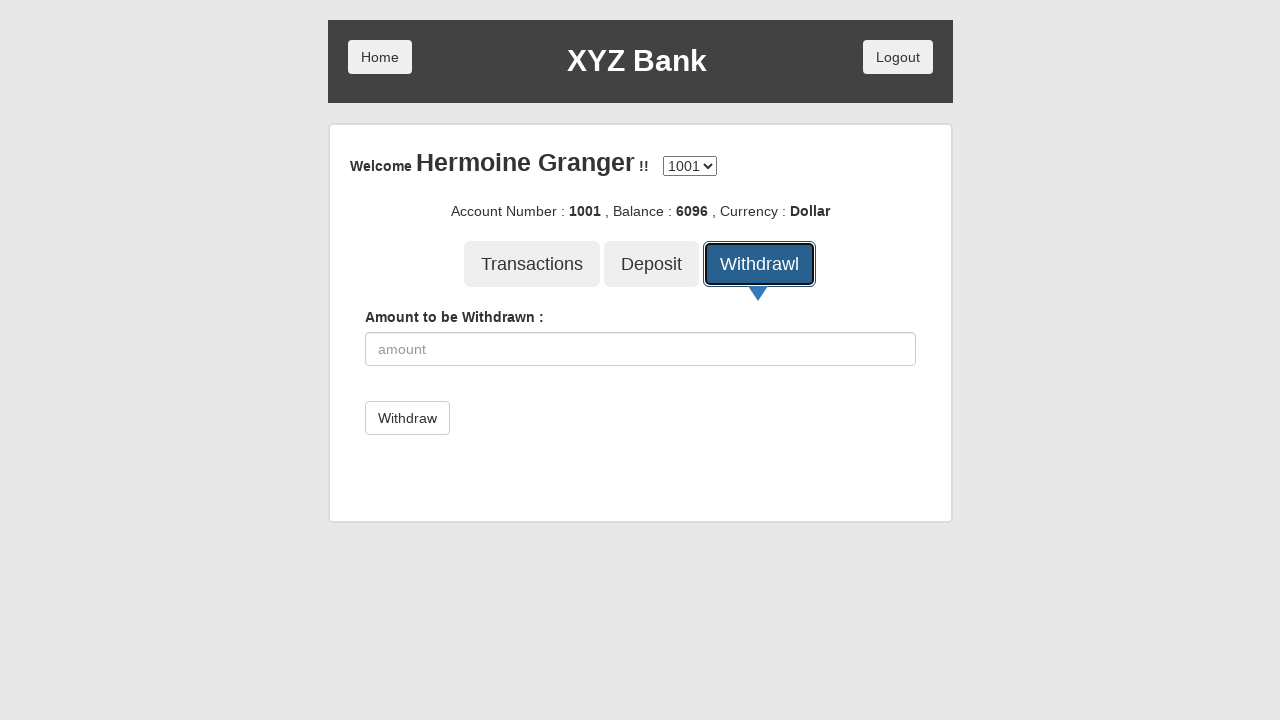

Entered withdrawal amount of 900 on input[placeholder='amount']
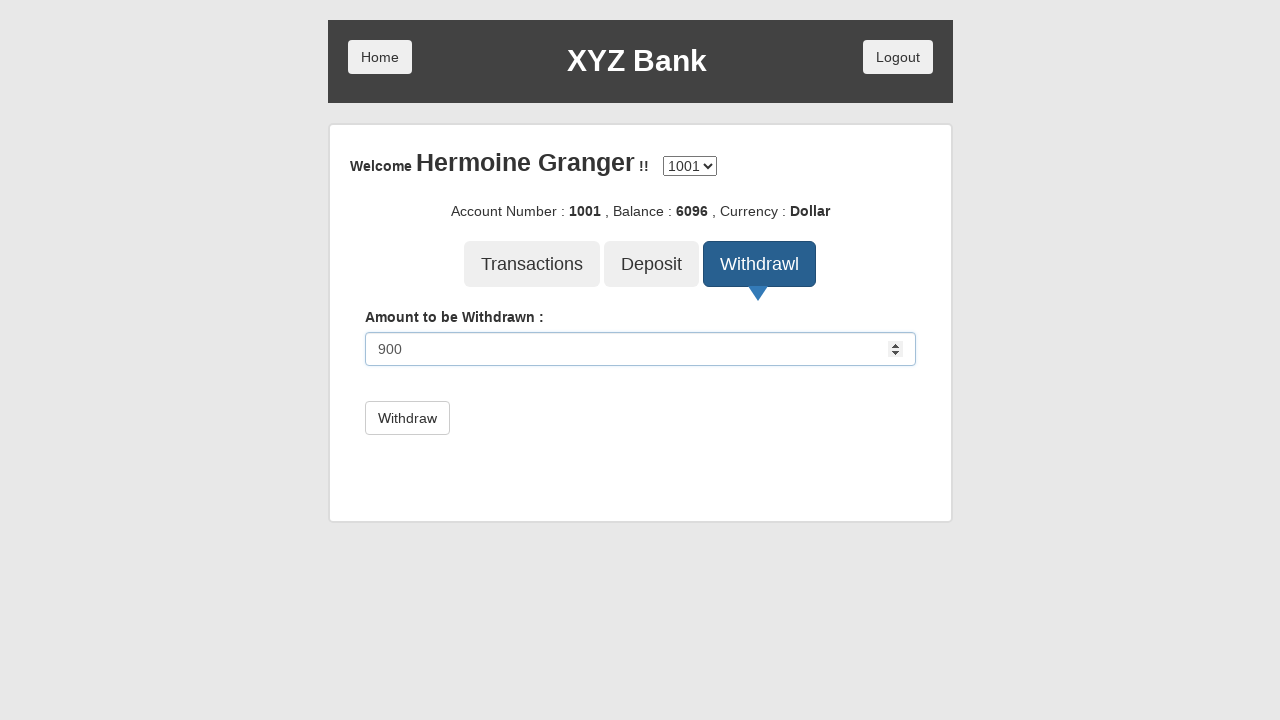

Clicked Withdraw button to complete withdrawal of 900 at (407, 418) on xpath=//button[text()='Withdraw']
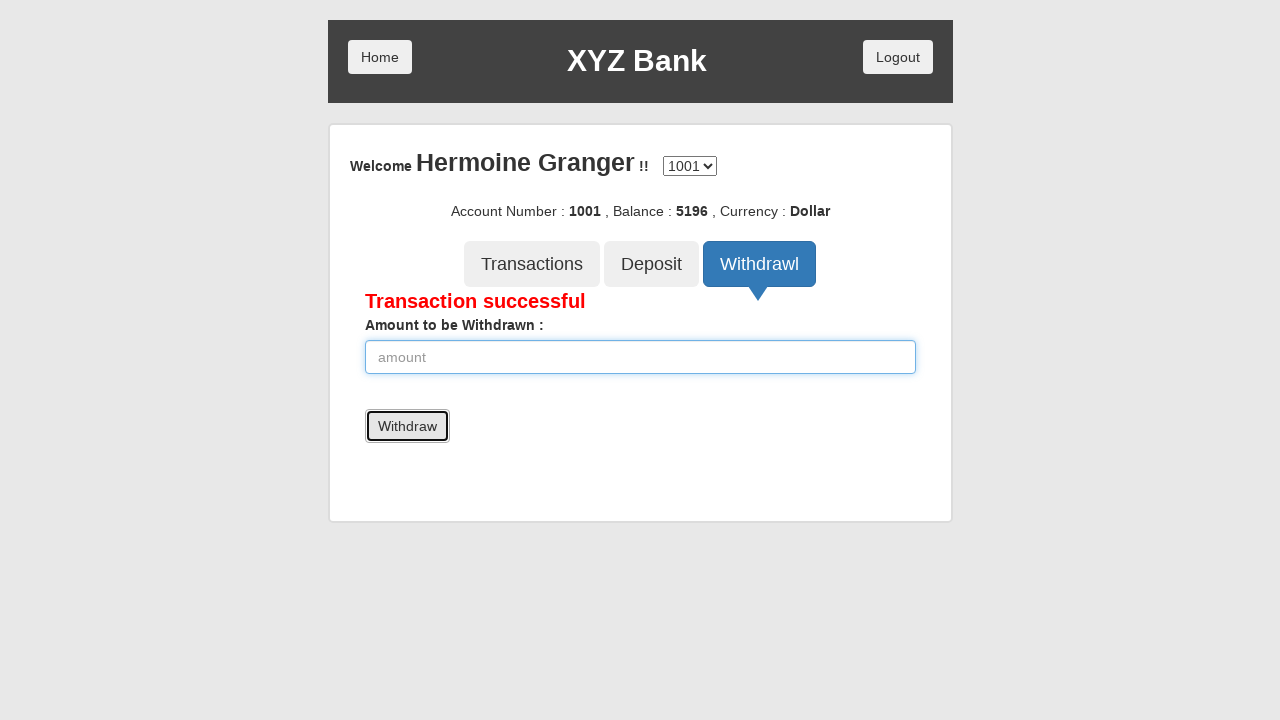

Clicked Transactions button to view transaction history at (532, 264) on xpath=//button[normalize-space()='Transactions']
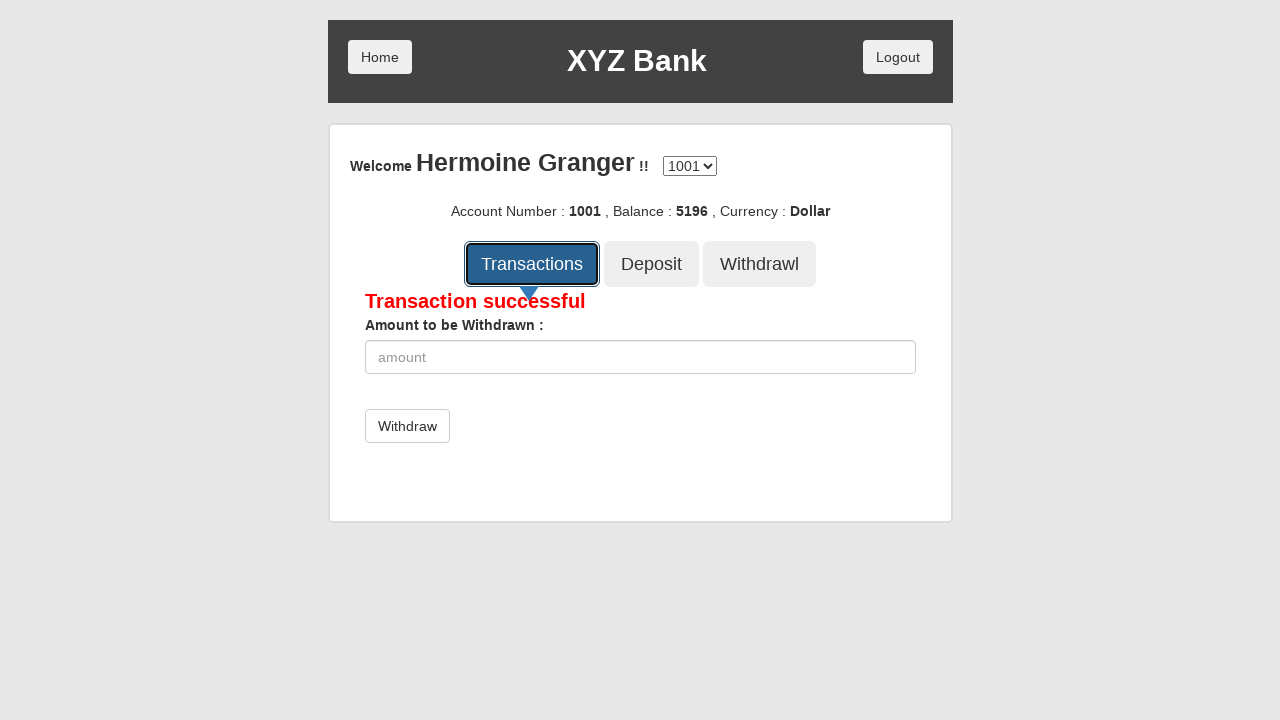

Clicked Reset button to clear transaction history at (894, 158) on xpath=//button[normalize-space()='Reset']
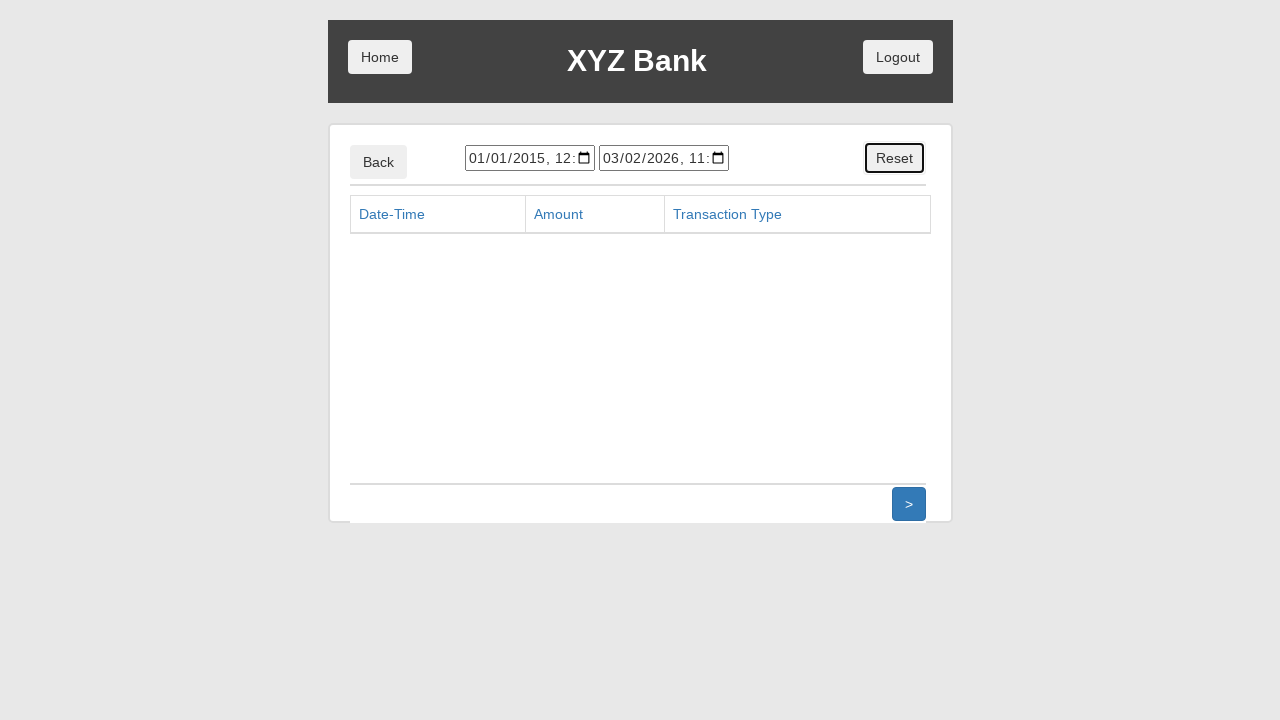

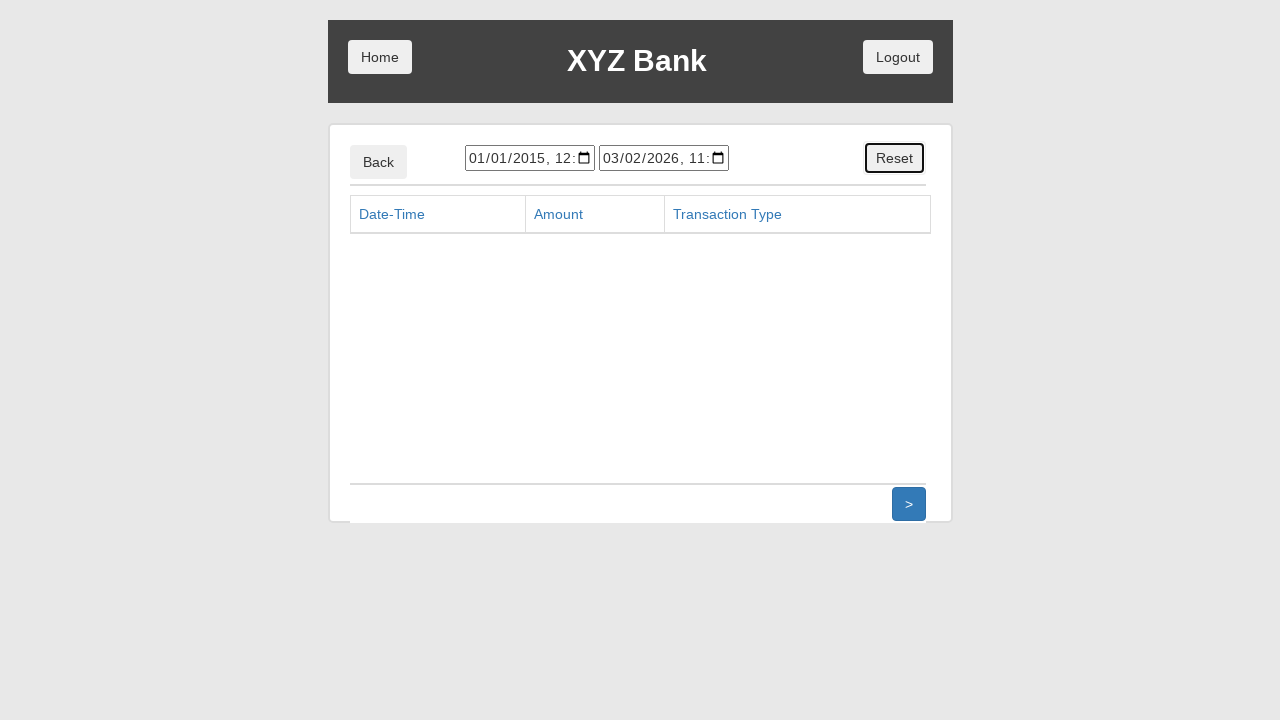